Navigates to Yahoo Japan homepage, scrolls to the "Service List" link in the footer, and clicks on it.

Starting URL: https://www.yahoo.co.jp/

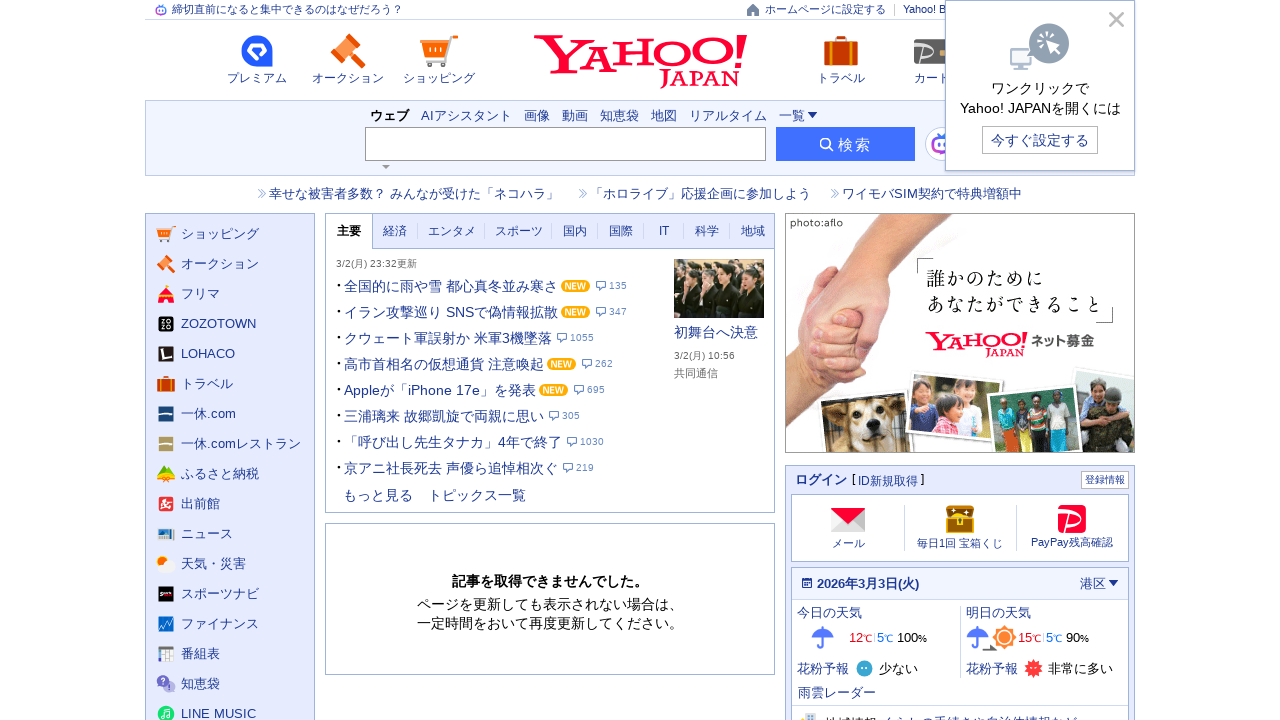

Located the Service List link in footer using XPath
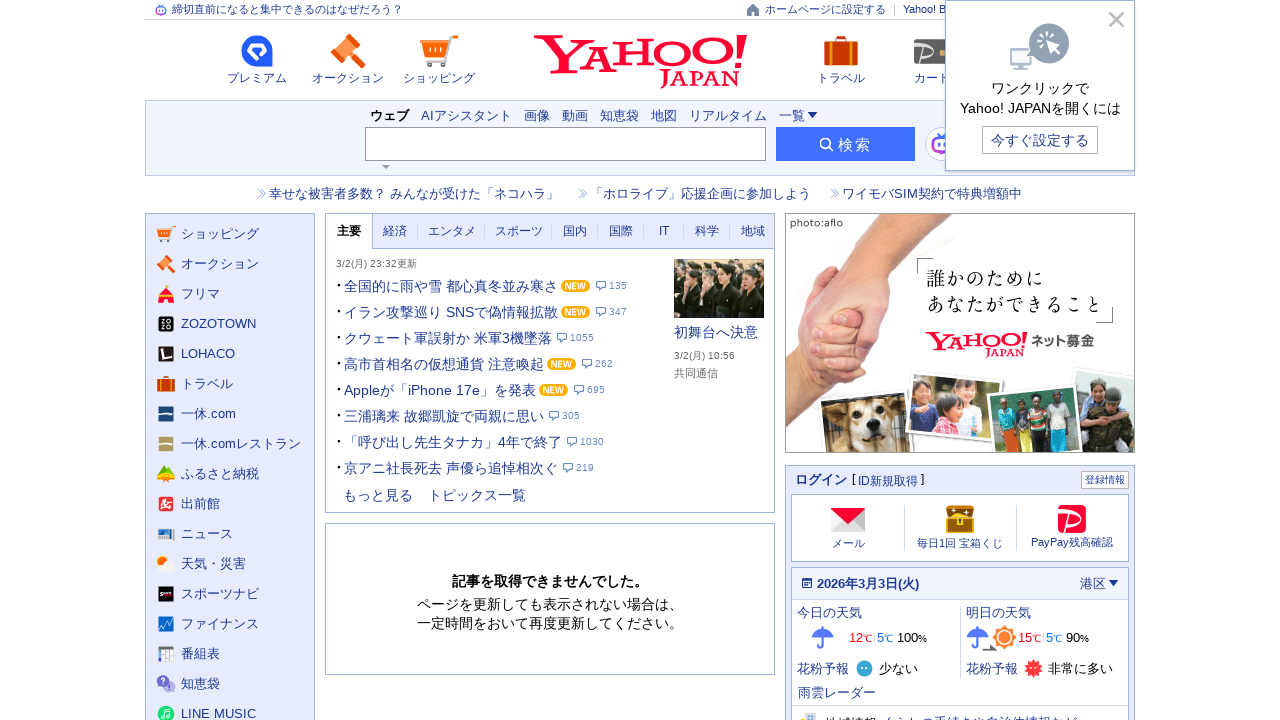

Scrolled to Service List link in footer
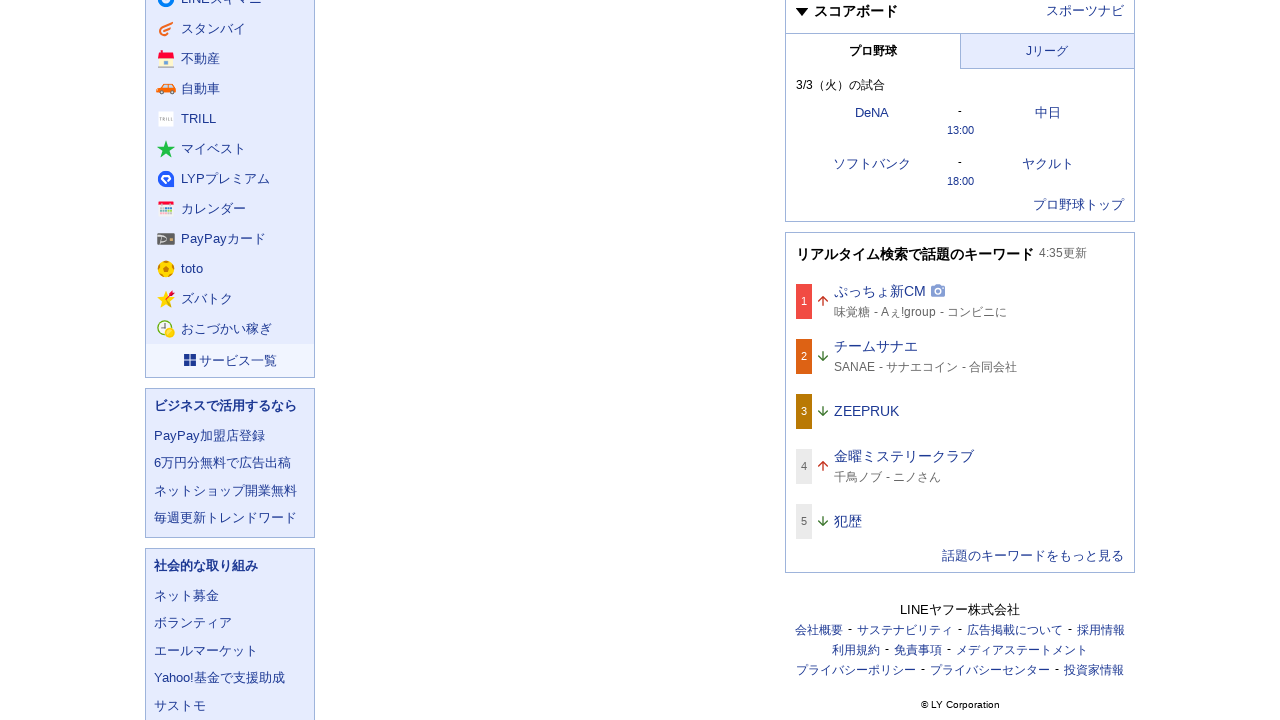

Clicked on Service List link at (238, 360) on xpath=//*[@id="ToolFooter"]/a/dl/dt/span
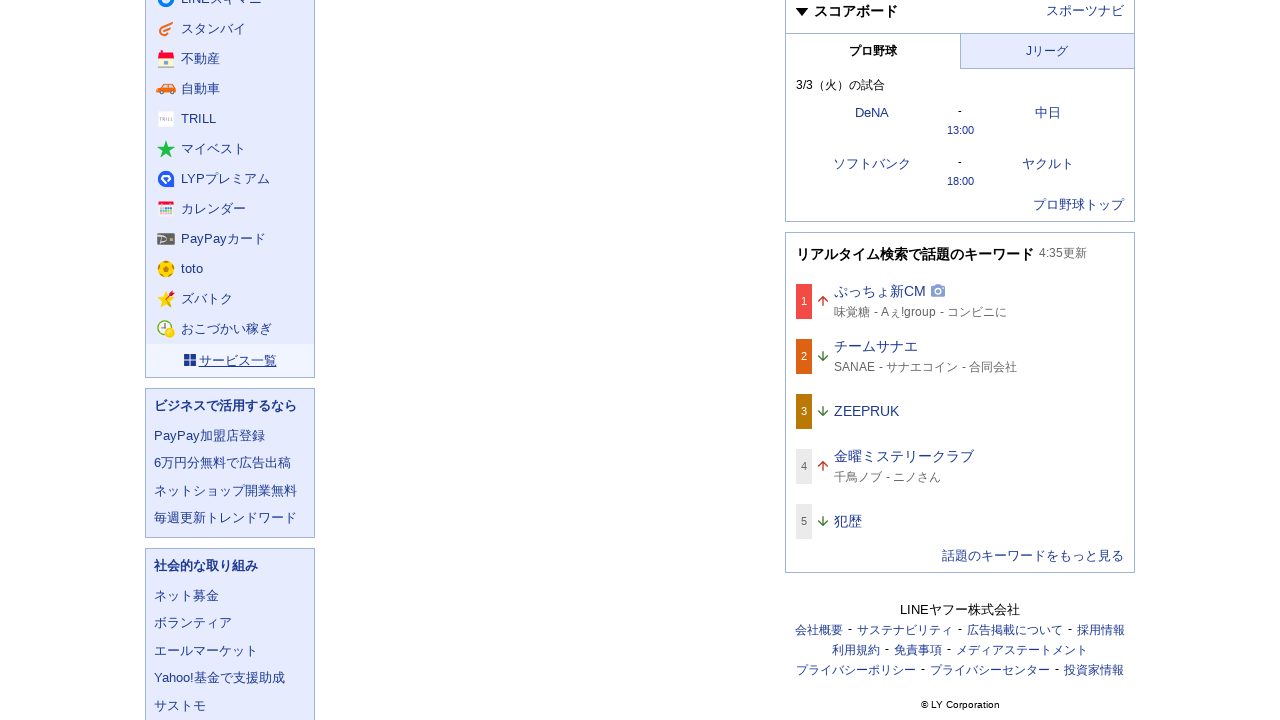

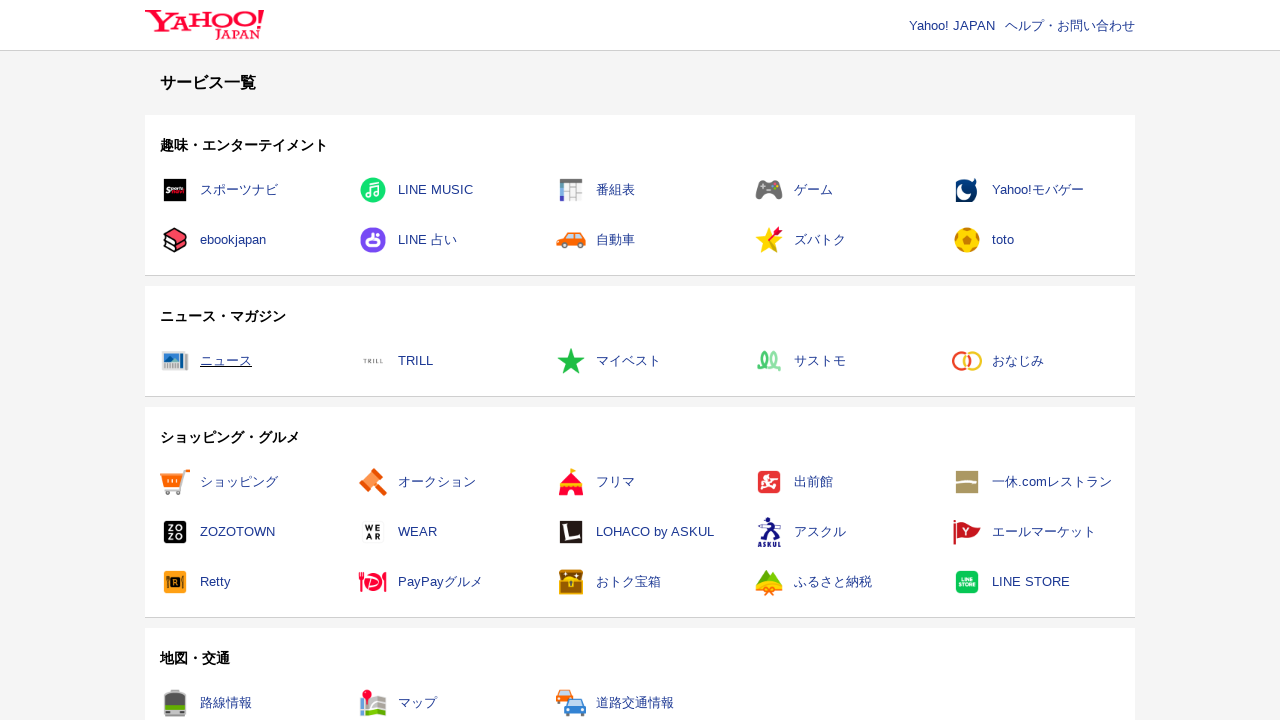